Opens the-internet herokuapp, navigates to Checkboxes section and performs checkbox interactions

Starting URL: https://the-internet.herokuapp.com/

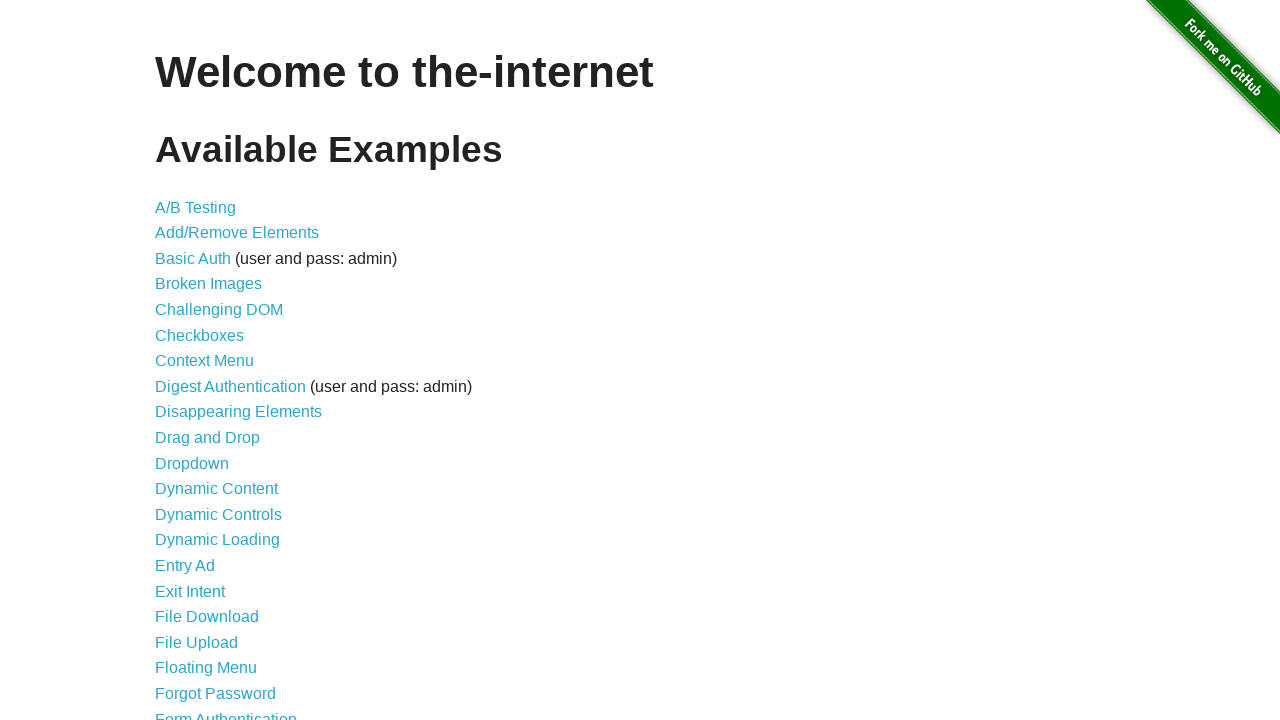

Clicked on Checkboxes link to navigate to checkboxes section at (200, 335) on xpath=//a[contains(text(),'Checkboxes')]
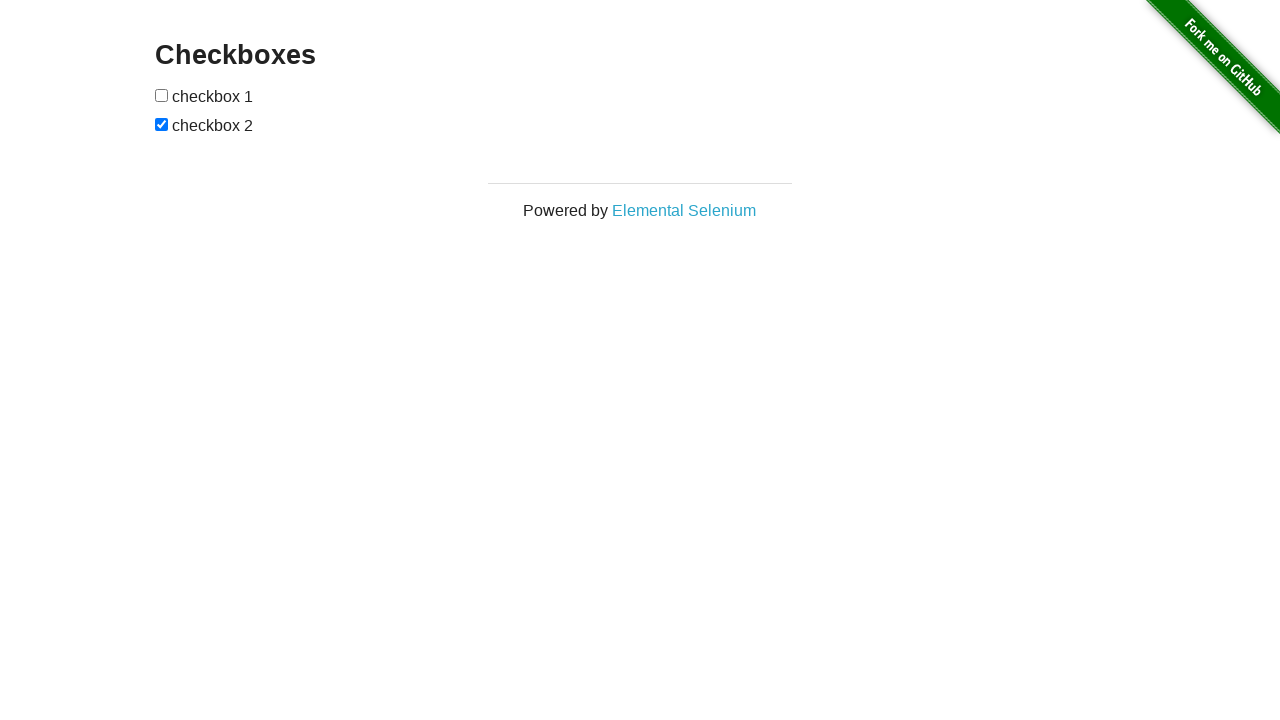

Waited for checkboxes form to load
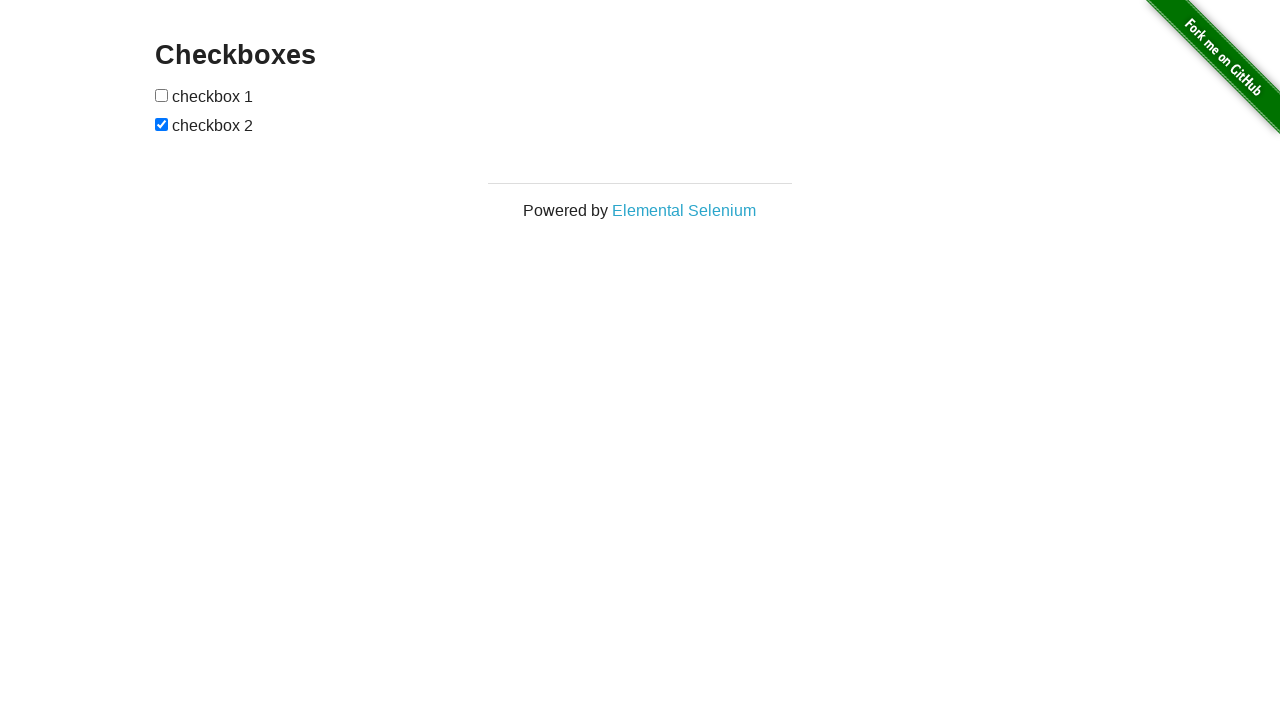

Clicked first checkbox at (162, 95) on xpath=//form[@id='checkboxes']/input[1]
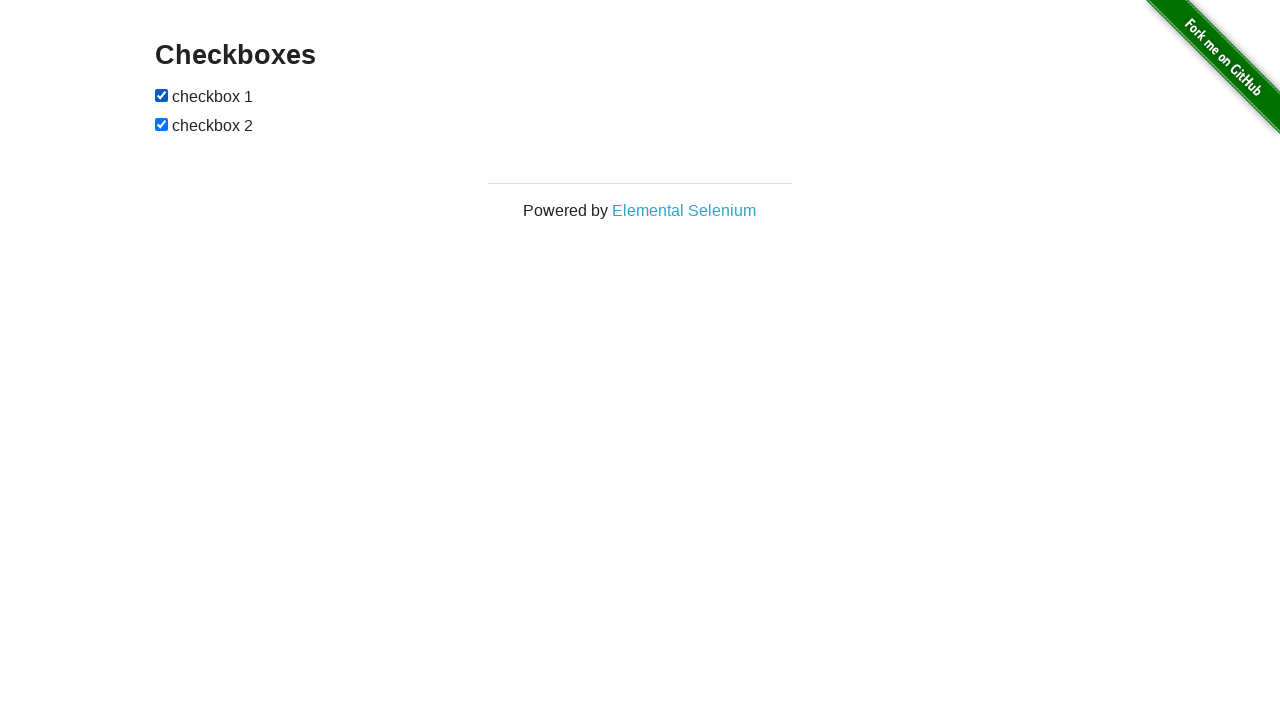

Located second checkbox element
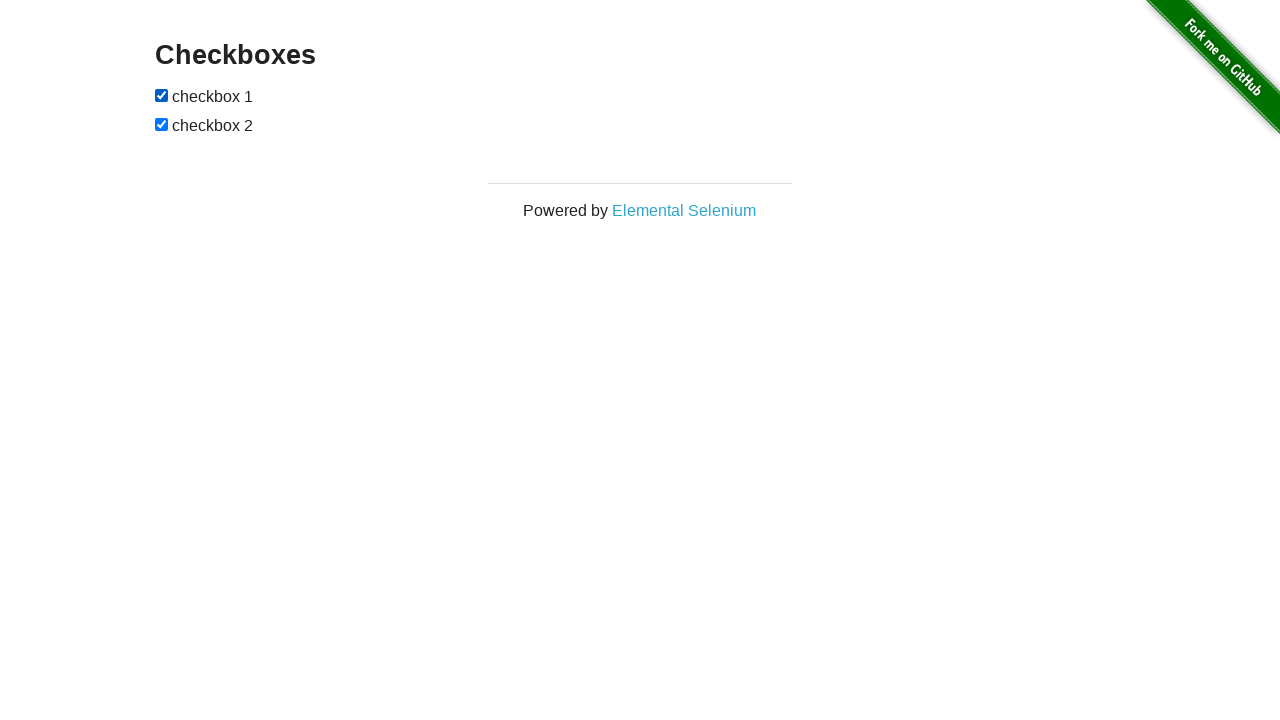

Second checkbox was checked, clicked to uncheck it at (162, 124) on xpath=//form[@id='checkboxes']/input[2]
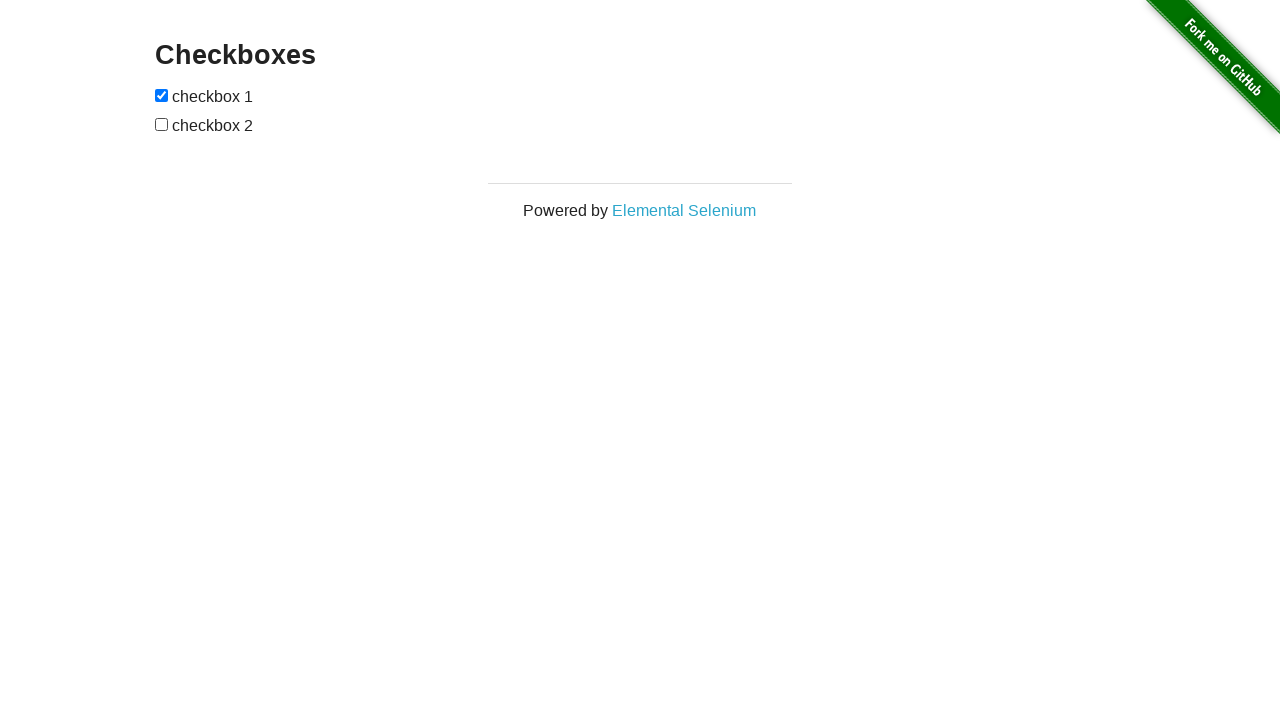

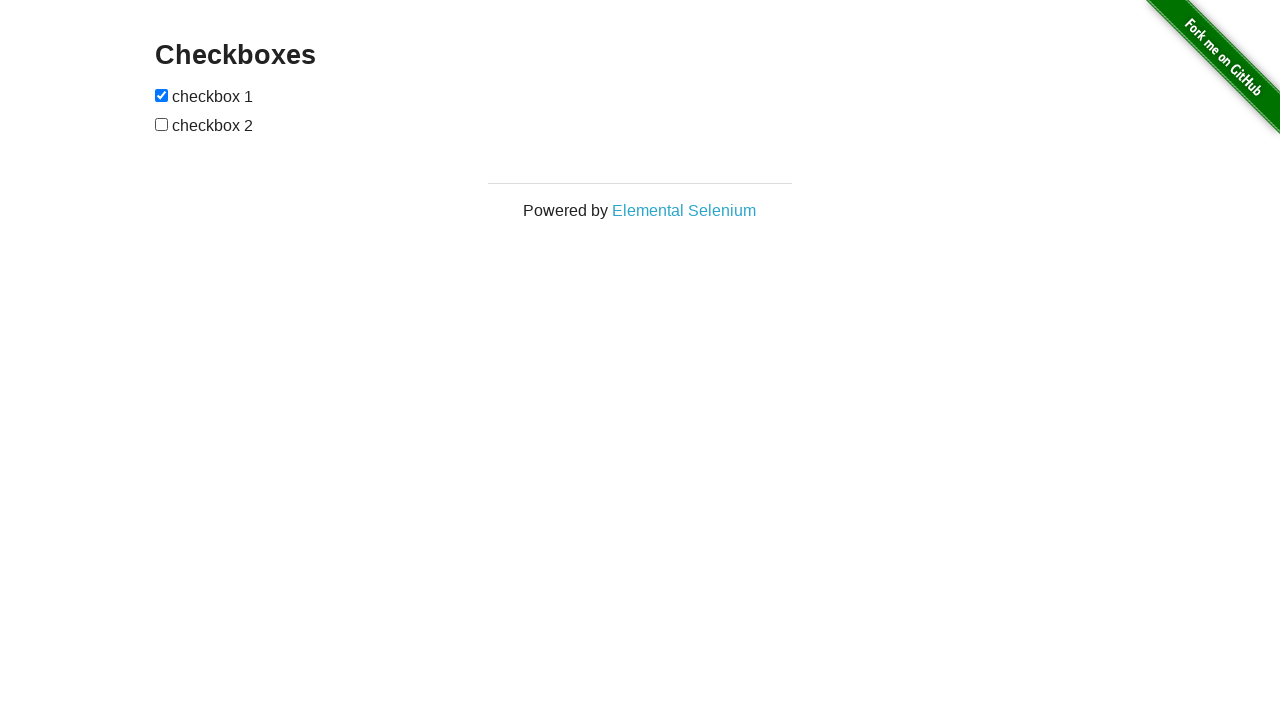